Tests various element states and properties on a practice page, checking if form elements are enabled, displayed, and selected

Starting URL: https://selectorshub.com/xpath-practice-page/

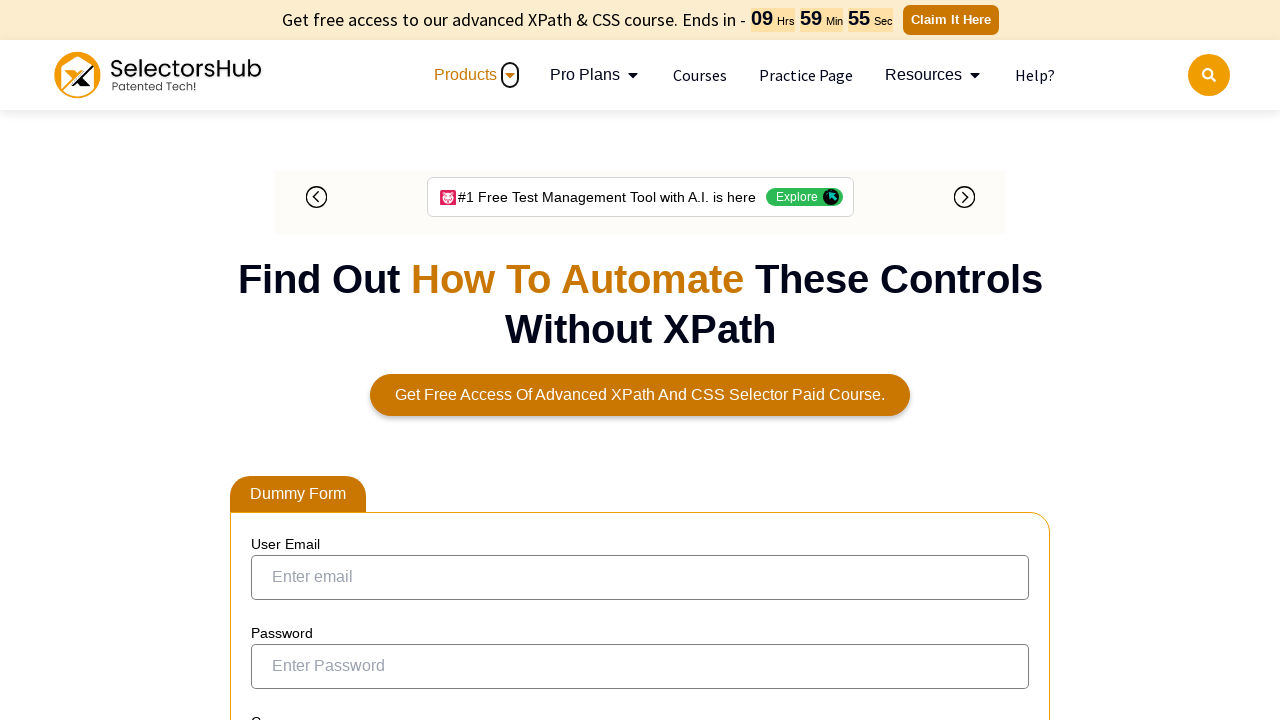

Navigated to XPath practice page
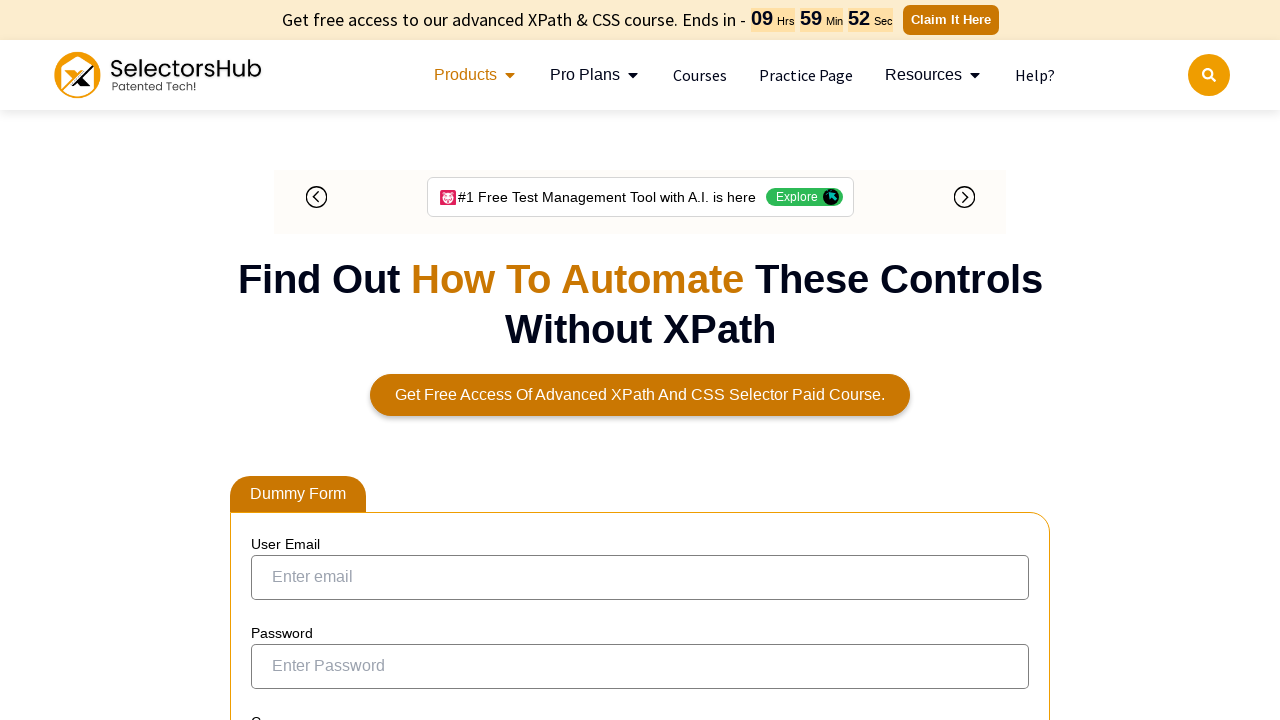

Located email input field
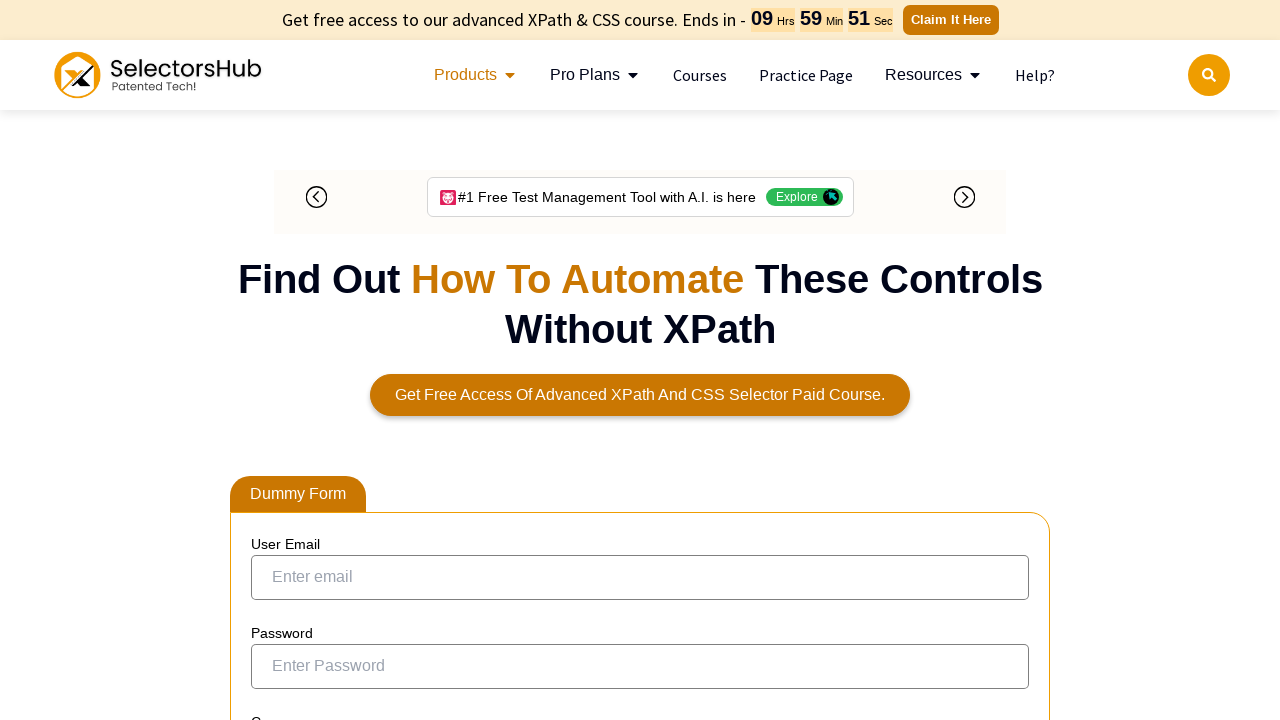

Checked email field enabled state: False
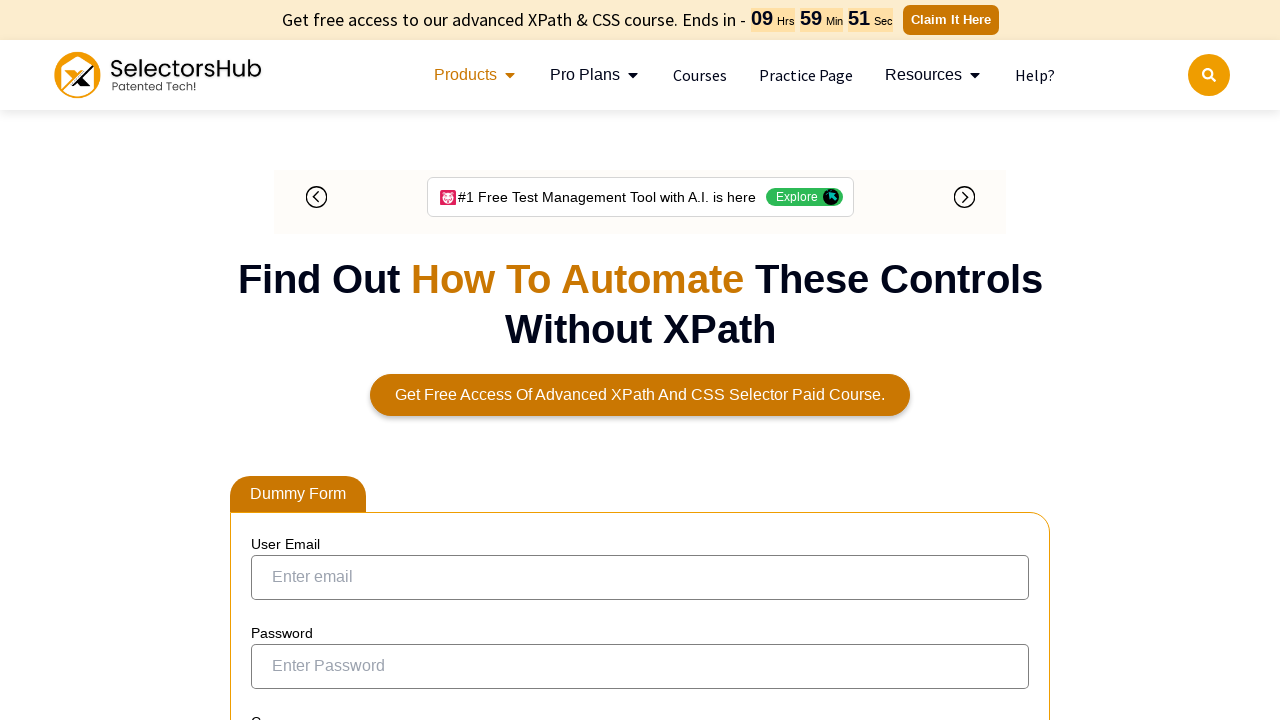

Checked email field visibility: True
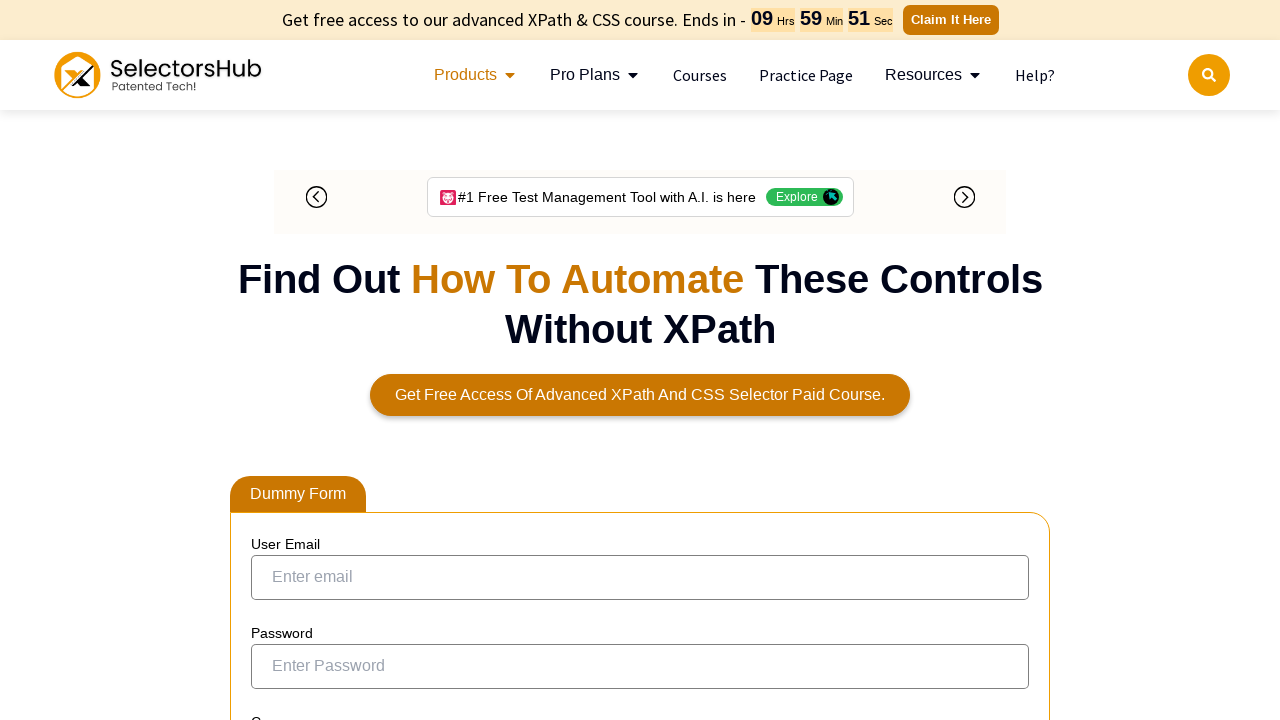

Located first name input field
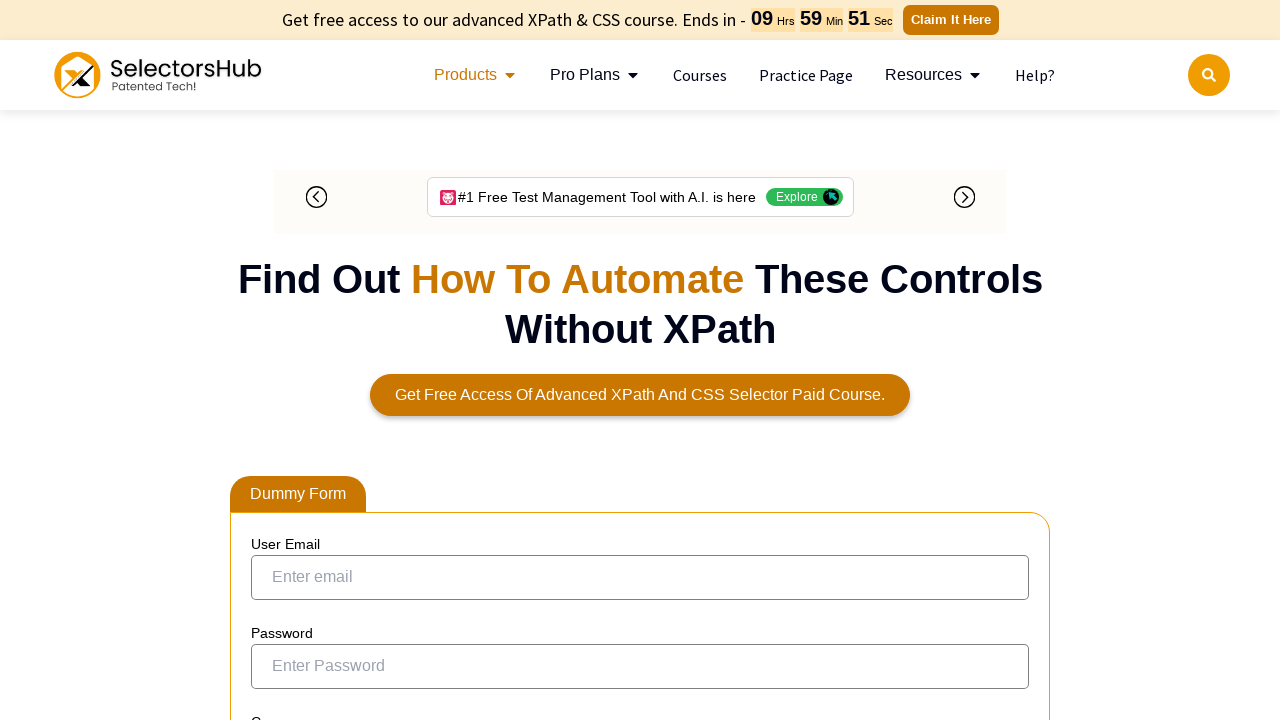

Checked first name field enabled state: False
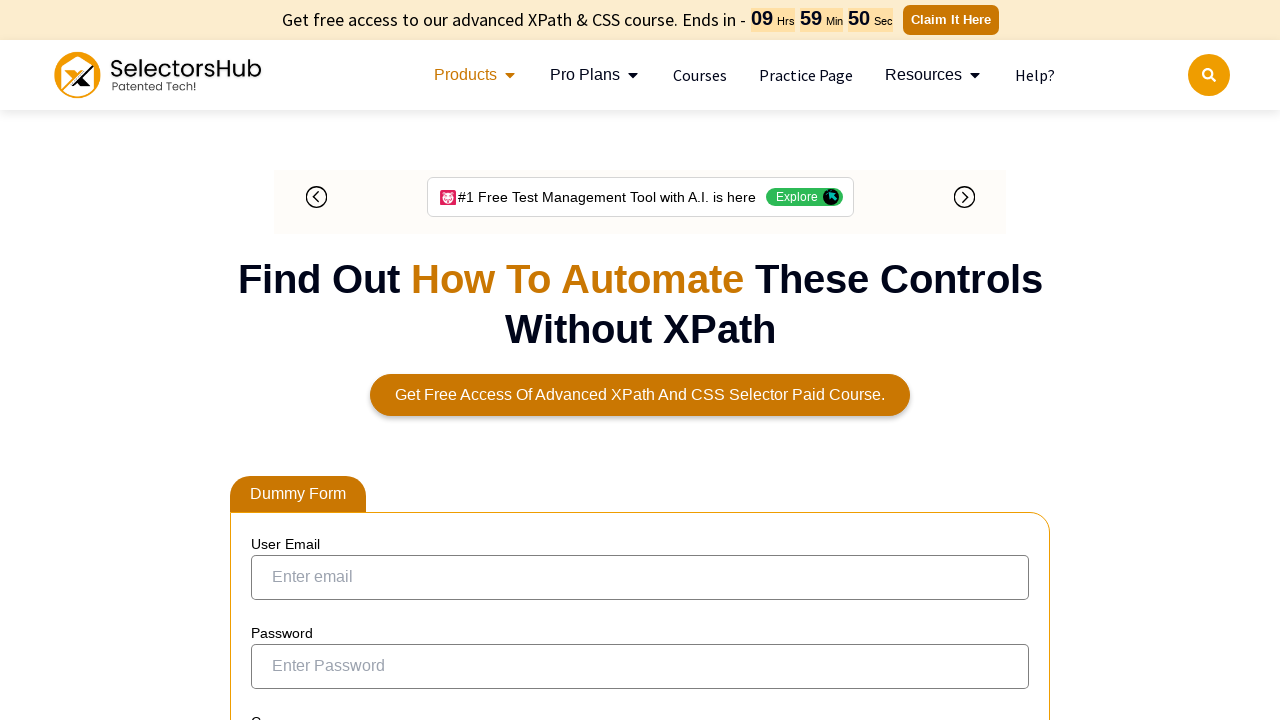

Checked first name field visibility: True
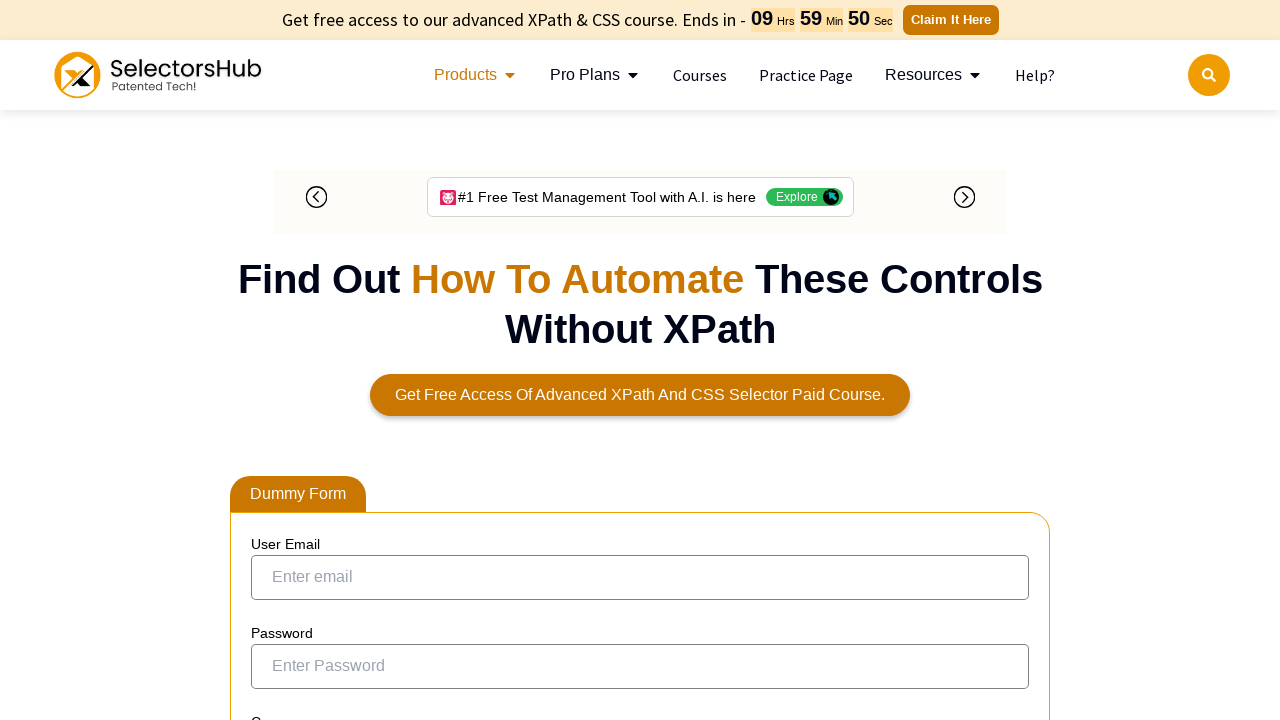

Located Join Training link
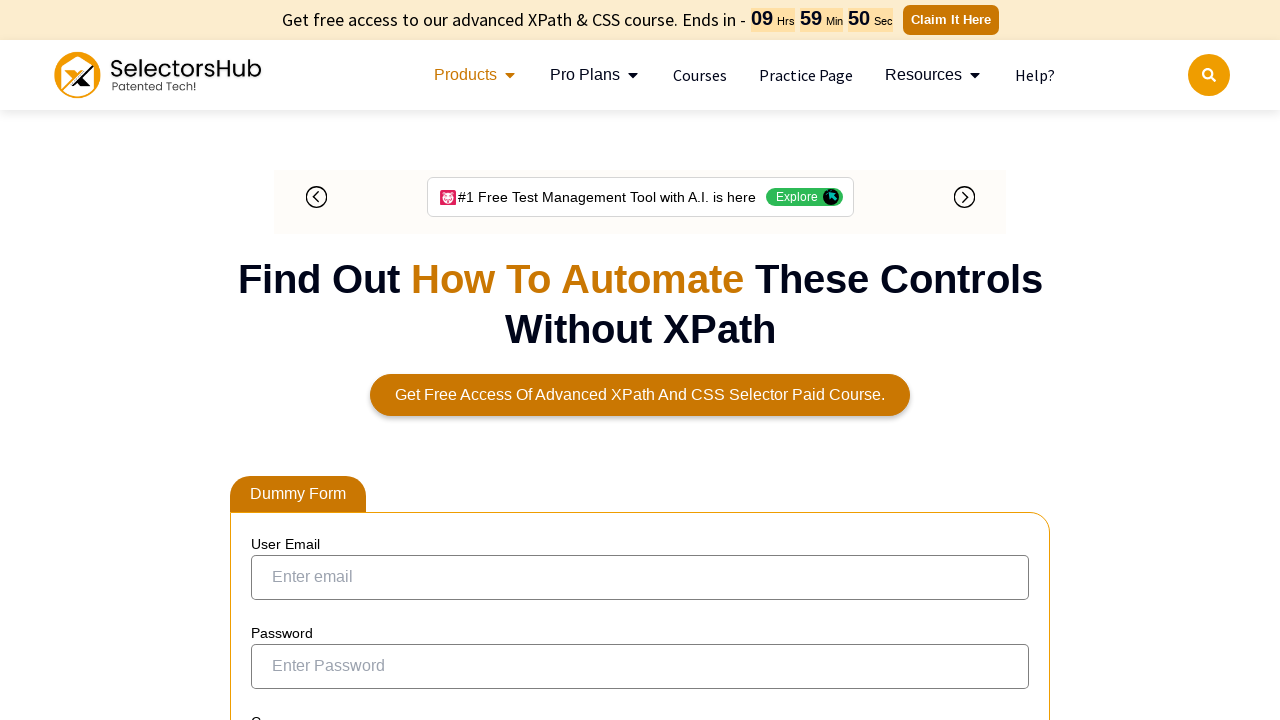

Checked Join Training link enabled state: True
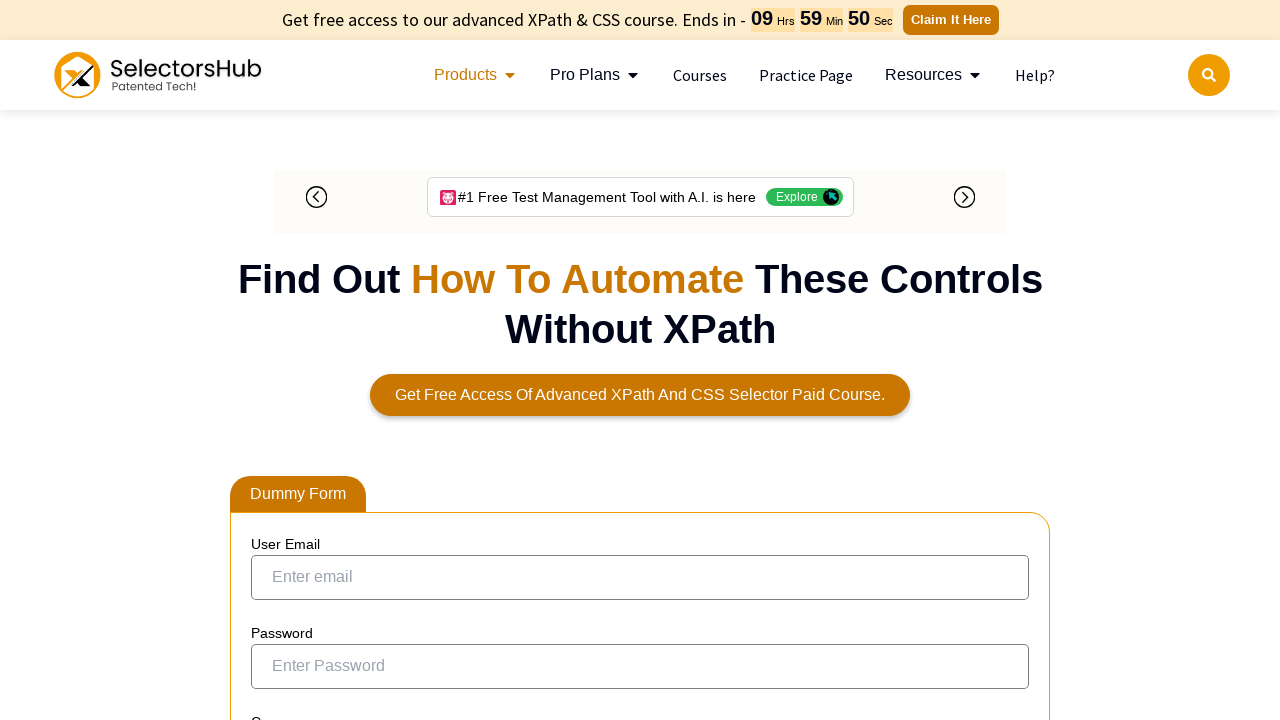

Checked Join Training link visibility: False
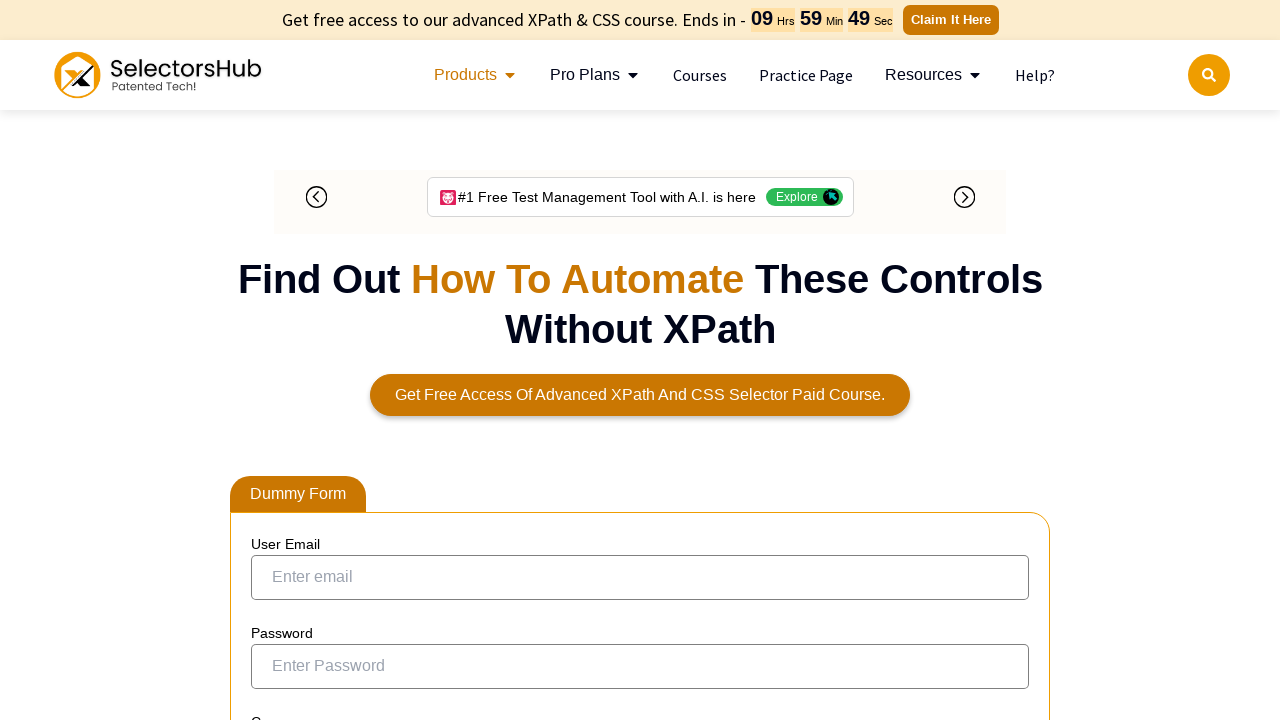

Located Select All checkbox
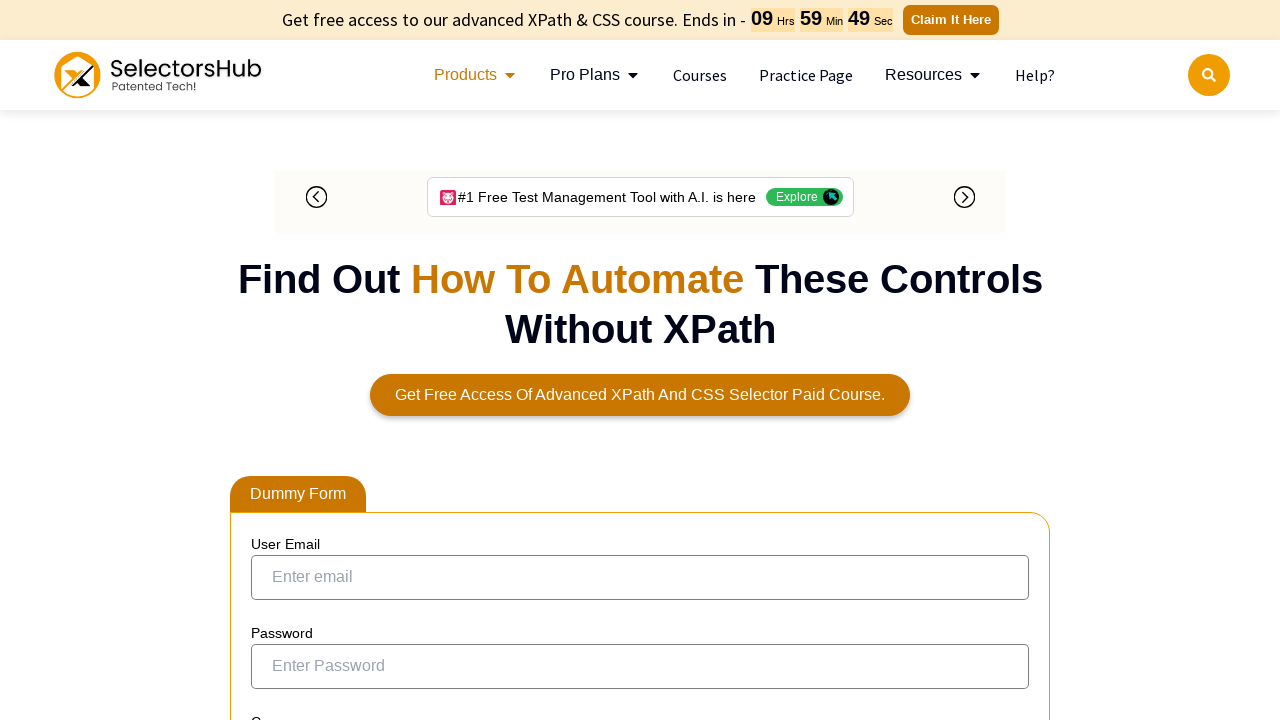

Checked checkbox enabled state: True
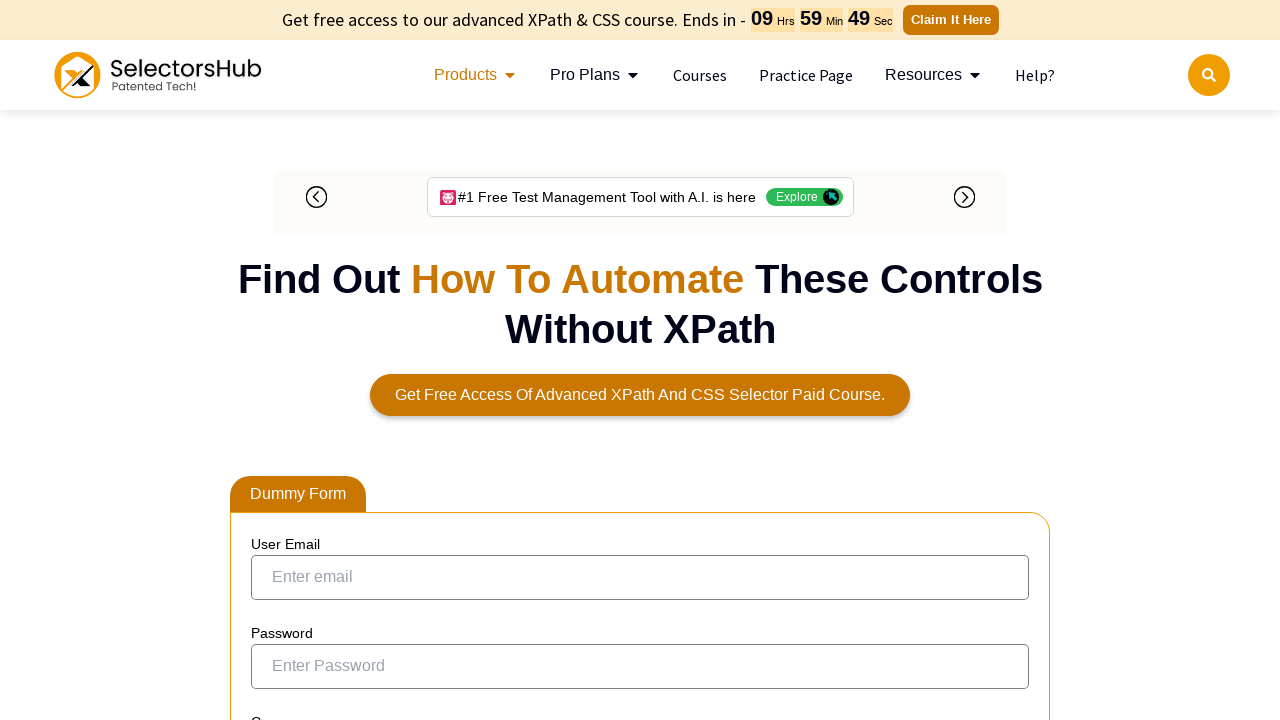

Checked checkbox visibility: True
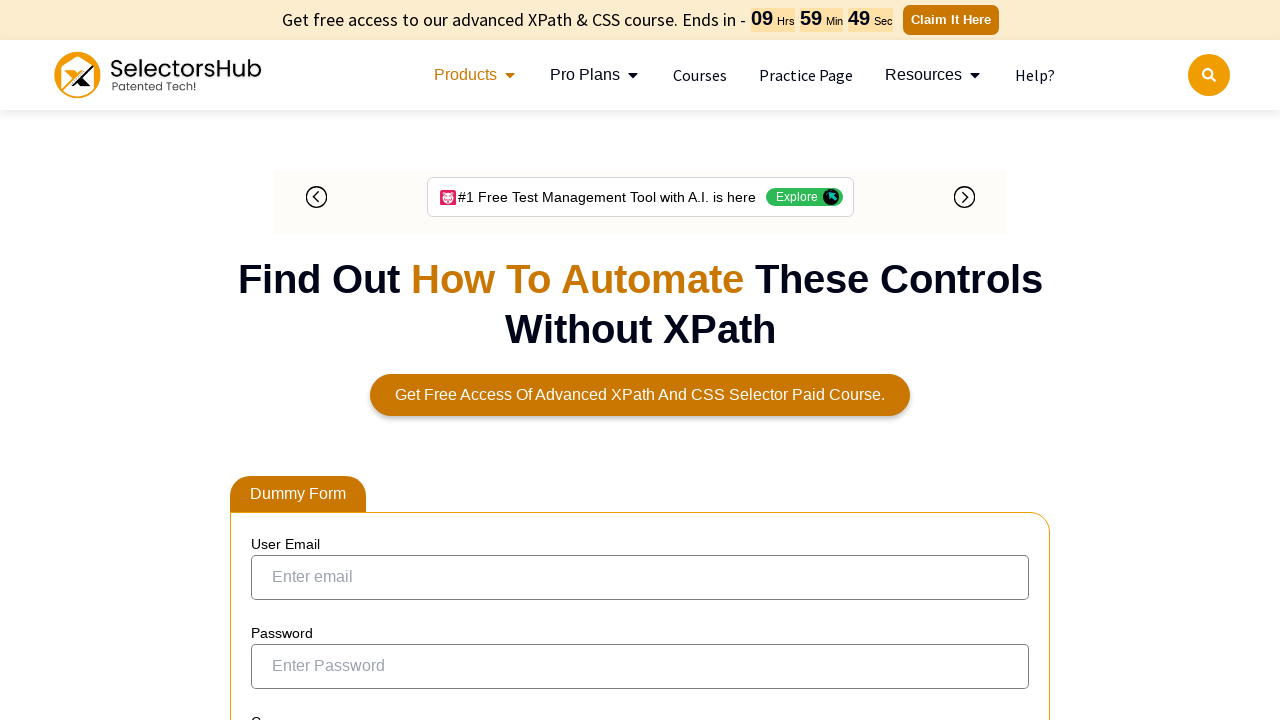

Checked checkbox selected state: False
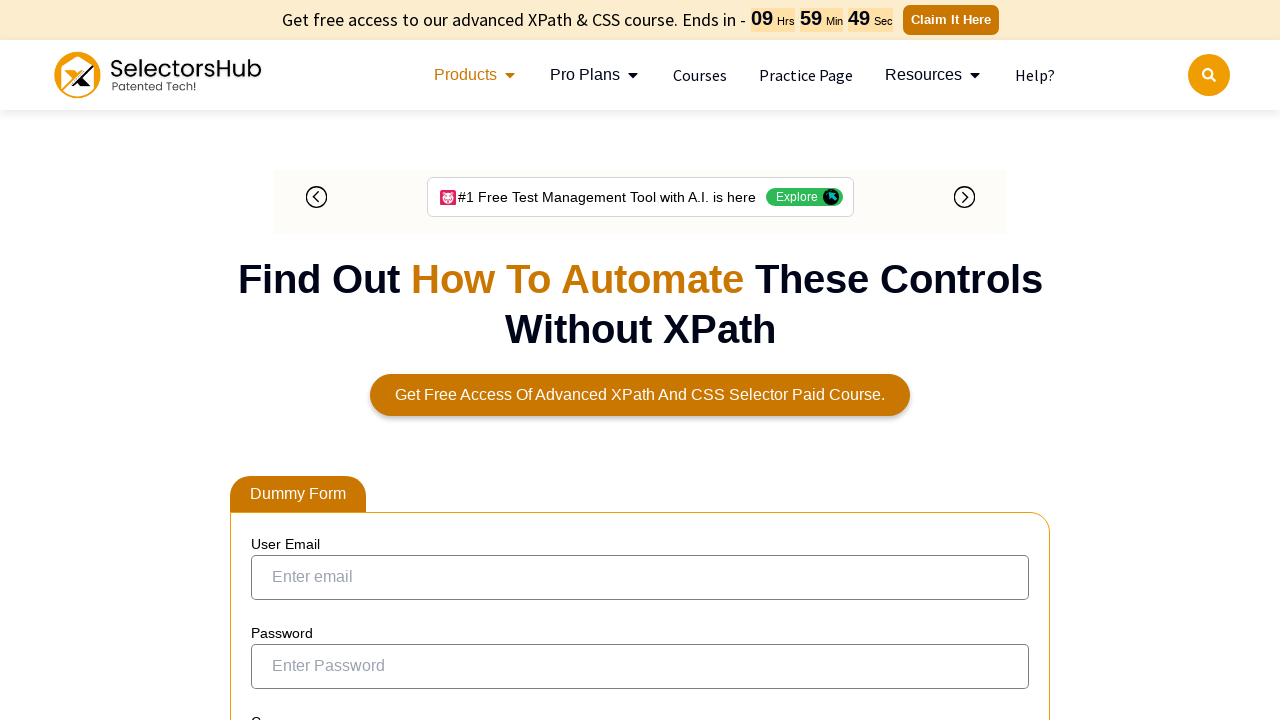

Retrieved submit button text: Submit
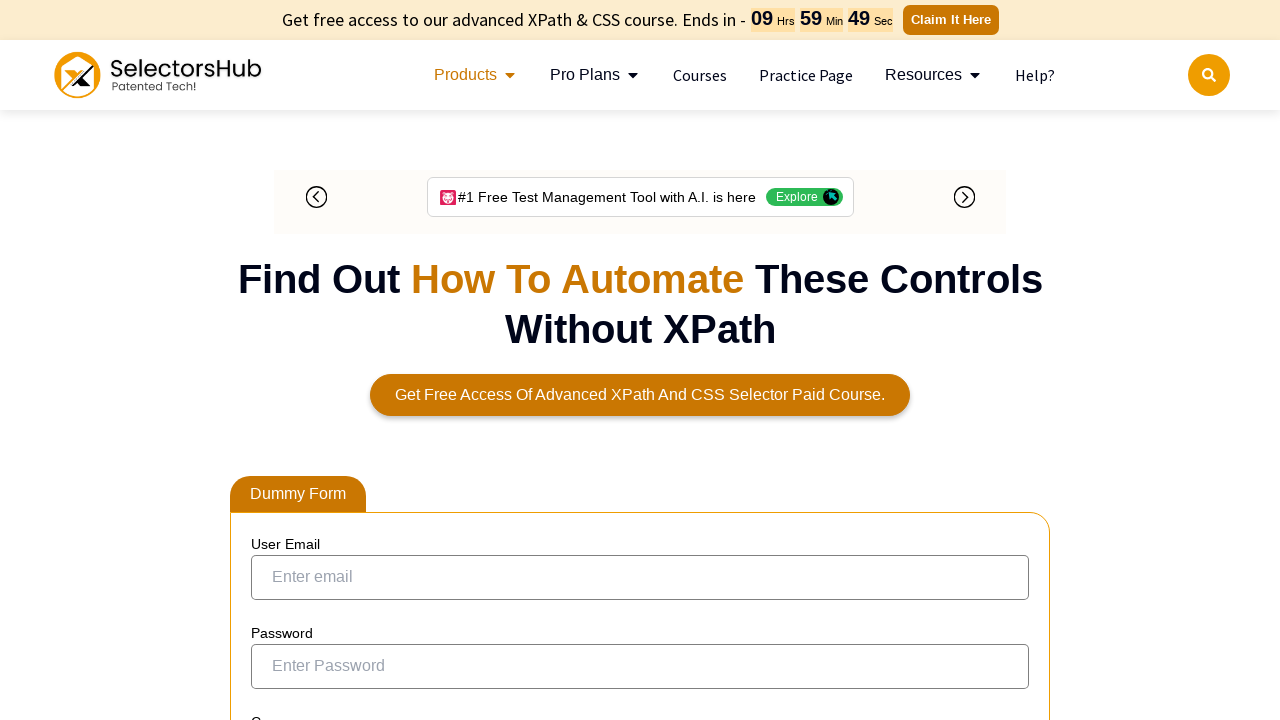

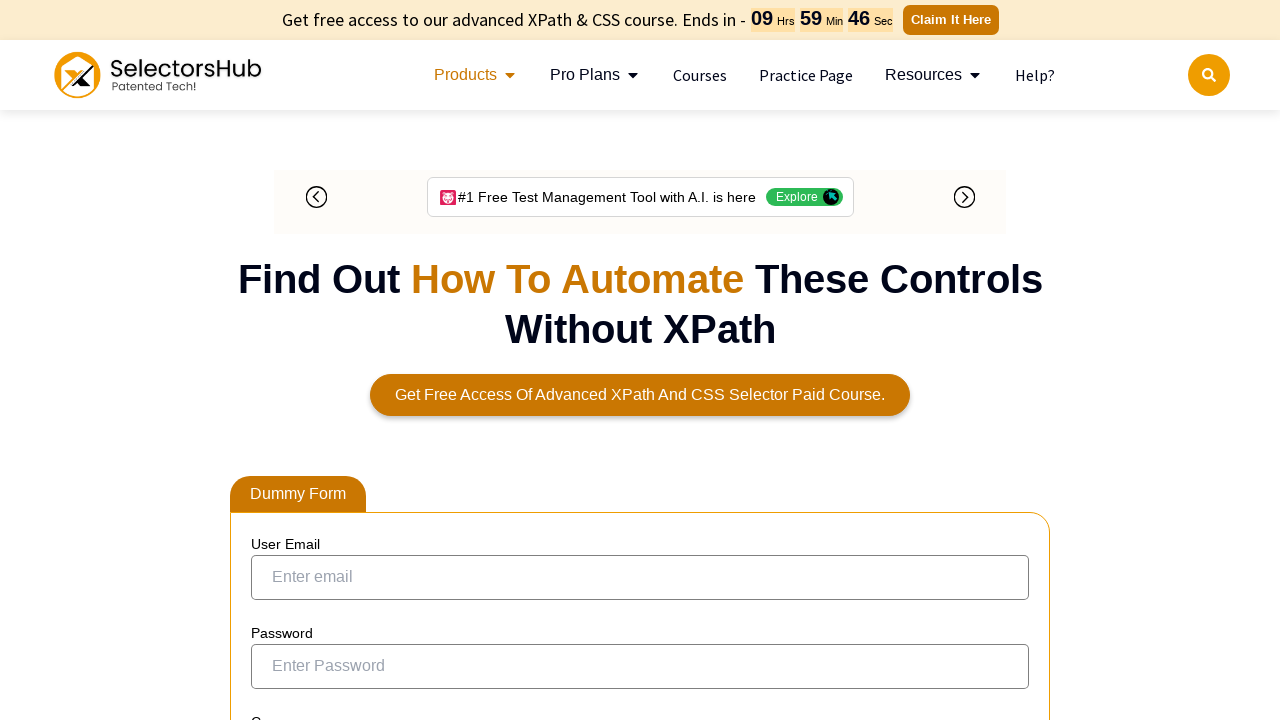